Tests JavaScript prompt popup handling on W3Schools by clicking a button that triggers a prompt, entering text into the prompt, and accepting it.

Starting URL: https://www.w3schools.com/jsref/tryit.asp?filename=tryjsref_prompt

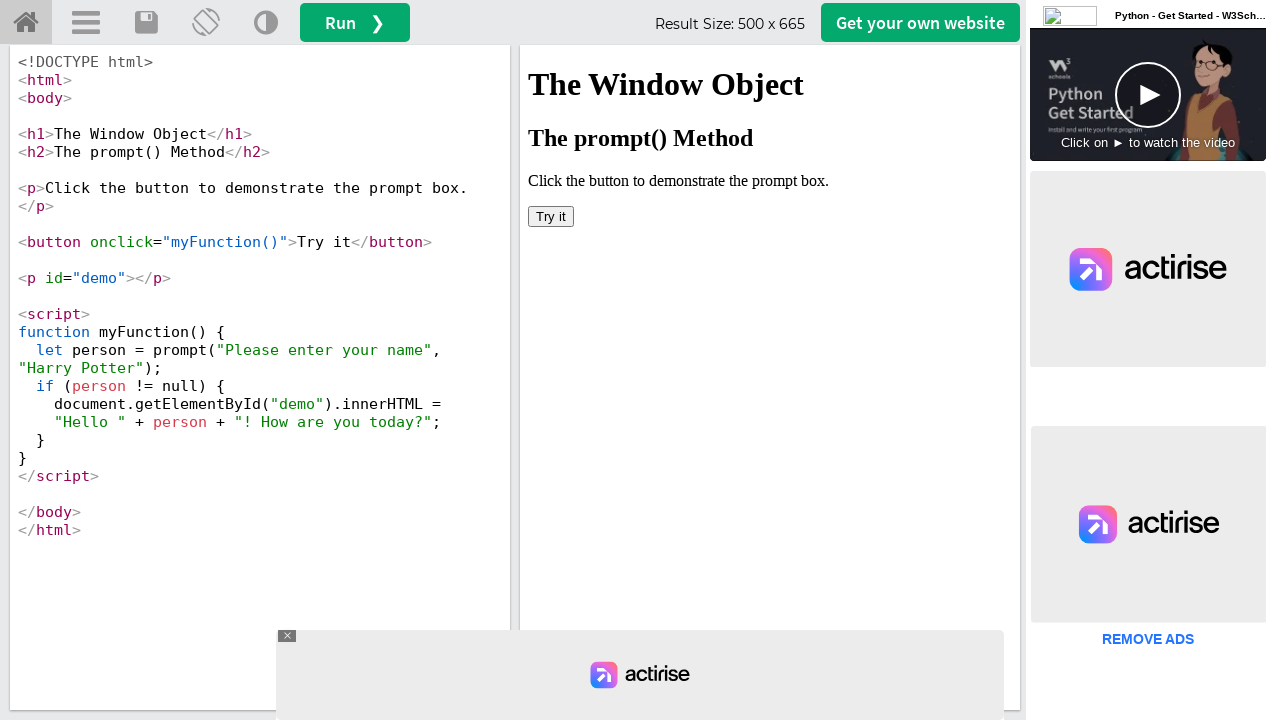

Located iframe with ID 'iframeResult' containing the test content
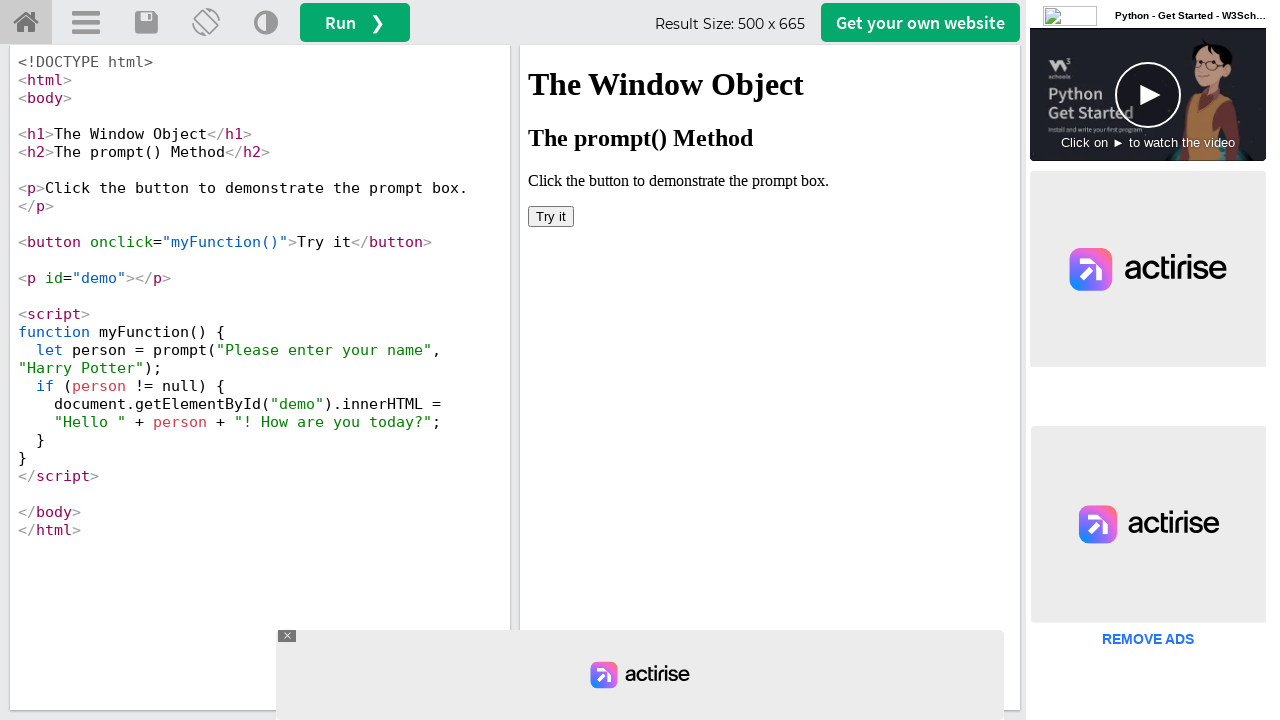

Set up dialog handler to accept prompt with text 'saloni'
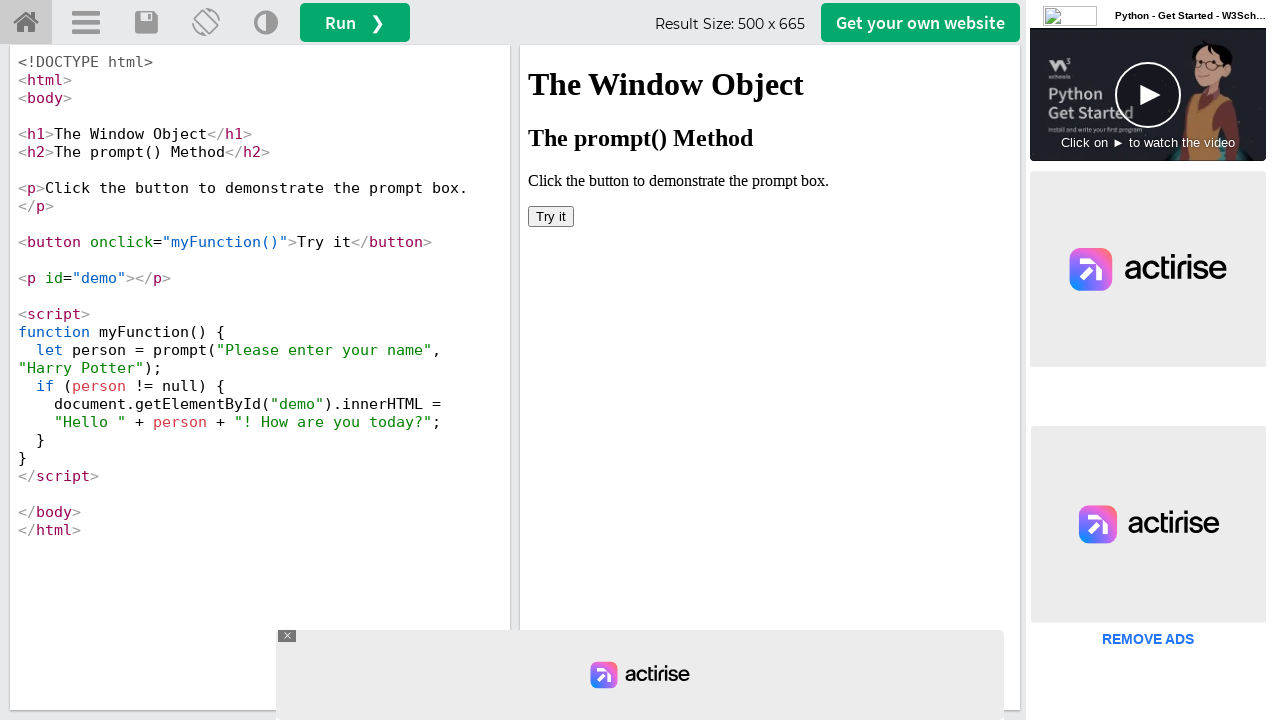

Registered dialog event listener for prompt popup handling
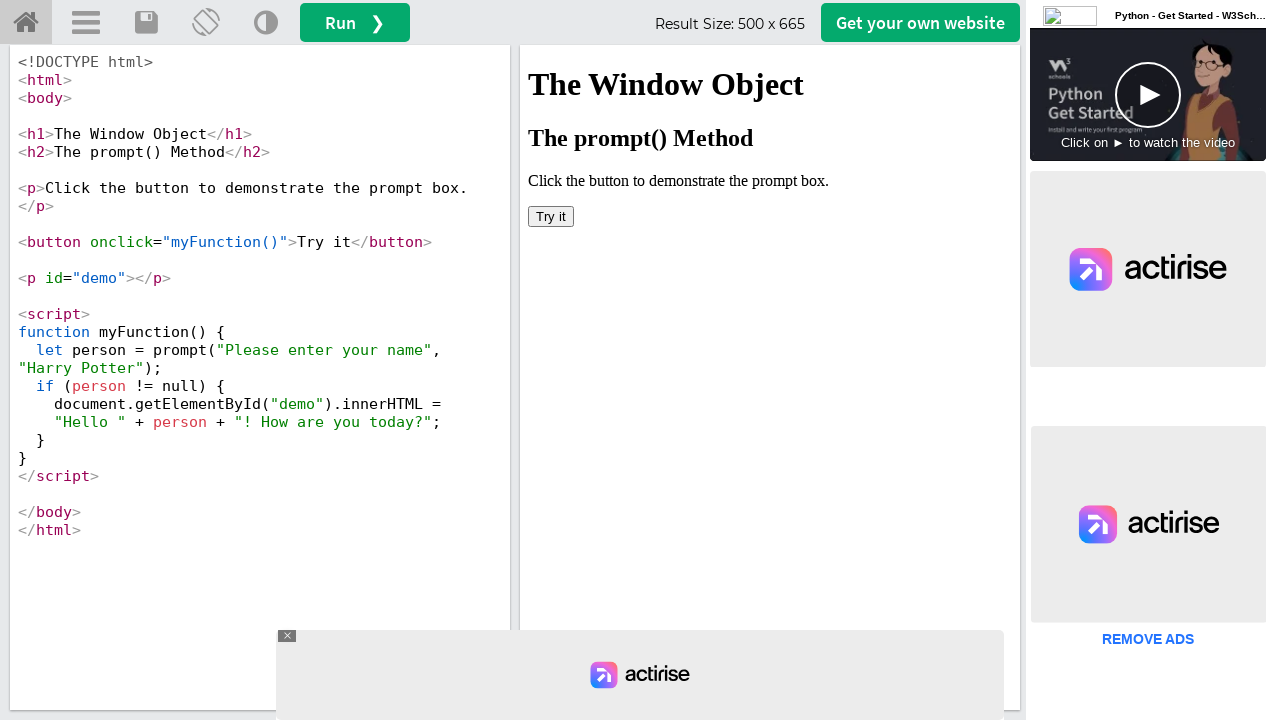

Clicked 'Try it' button to trigger JavaScript prompt popup at (551, 216) on #iframeResult >> internal:control=enter-frame >> xpath=//button[text()='Try it']
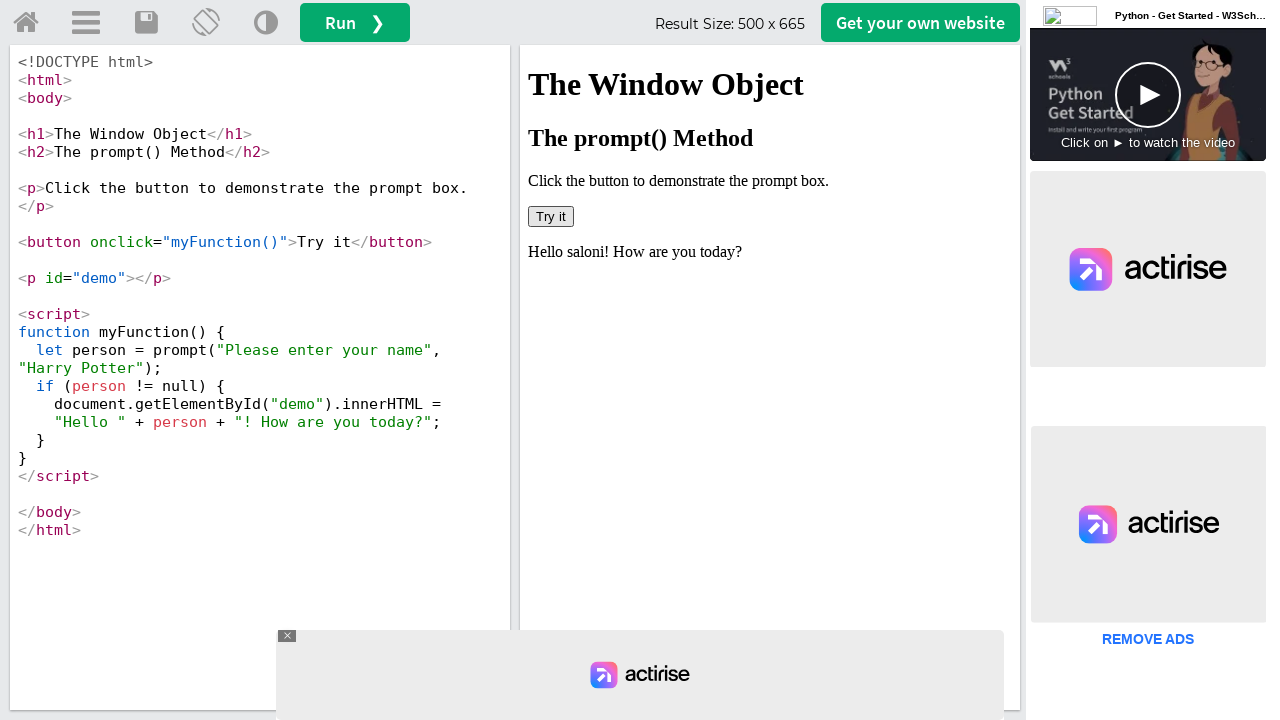

Waited 2 seconds for prompt dialog interaction to complete
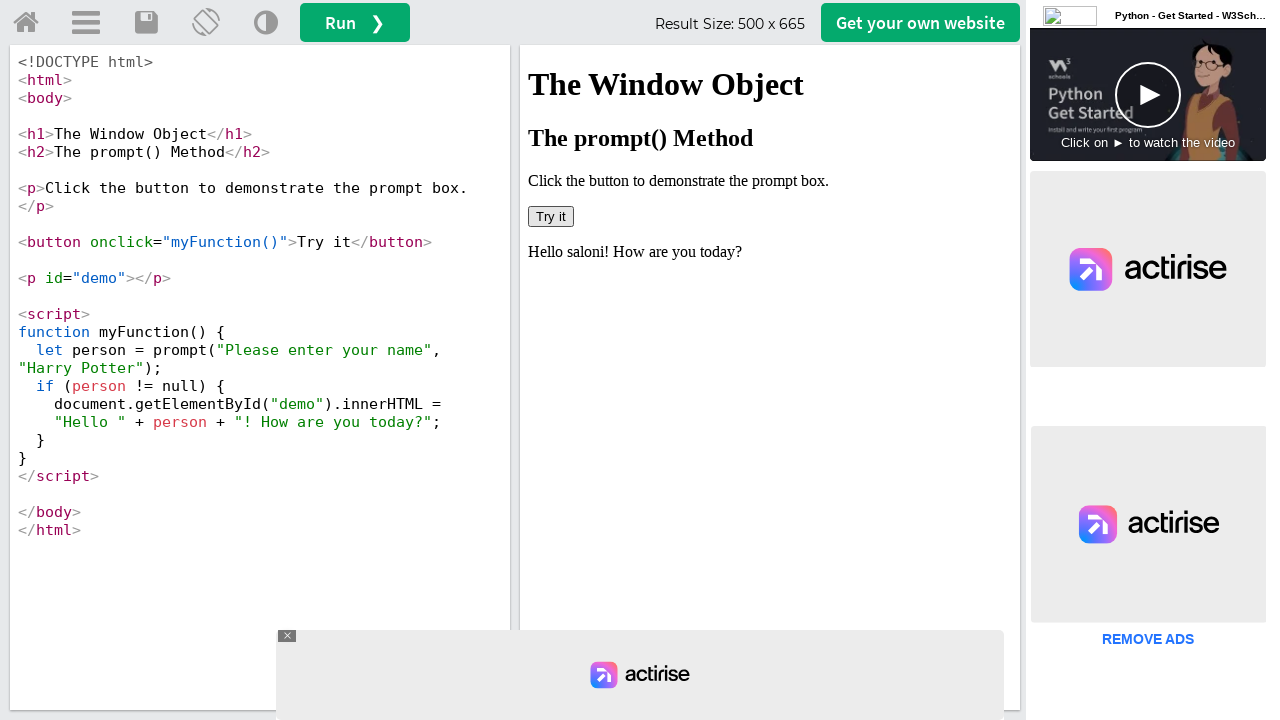

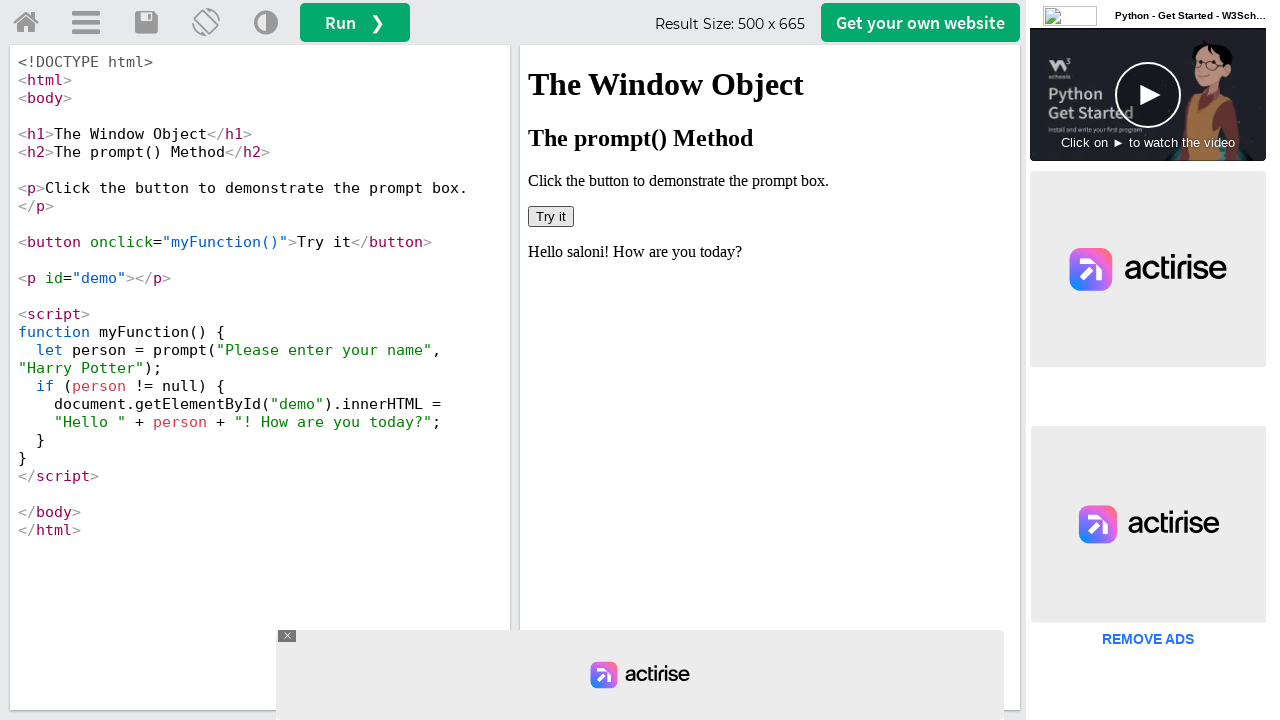